Tests that new items are appended to the bottom of the list by creating 3 todos and verifying the count

Starting URL: https://demo.playwright.dev/todomvc

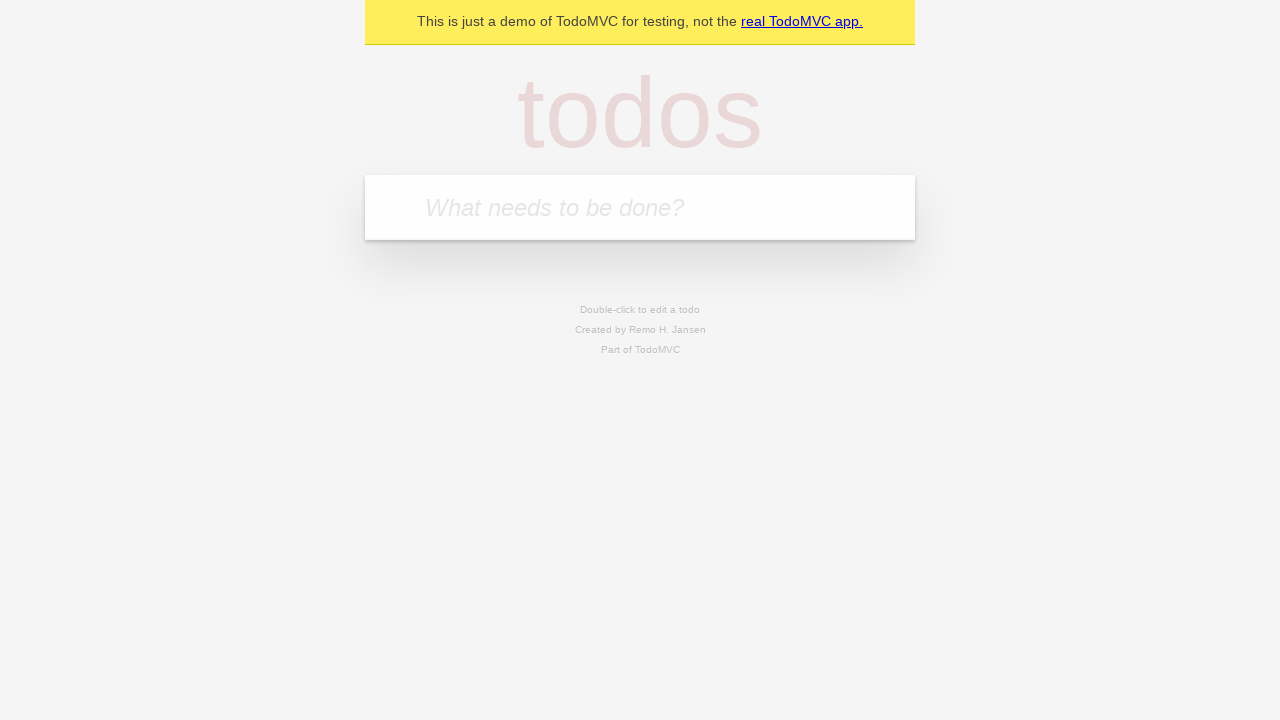

Filled todo input with 'buy some cheese' on internal:attr=[placeholder="What needs to be done?"i]
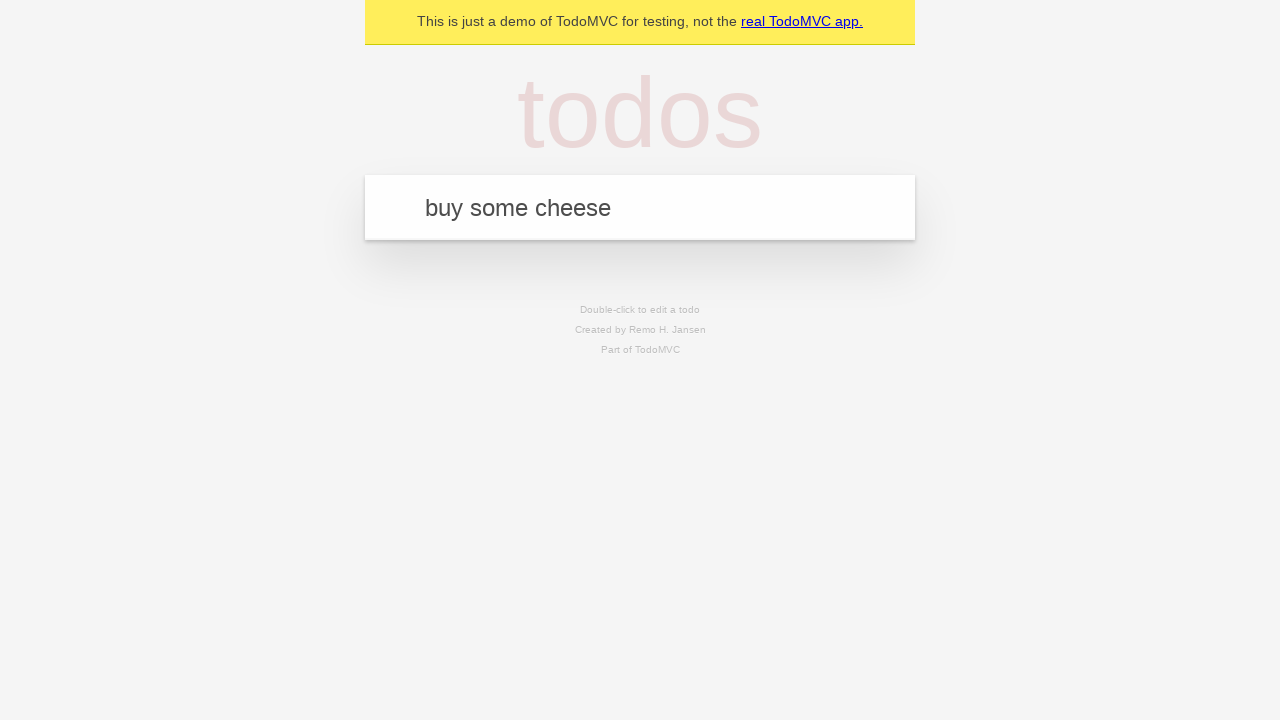

Pressed Enter to create first todo on internal:attr=[placeholder="What needs to be done?"i]
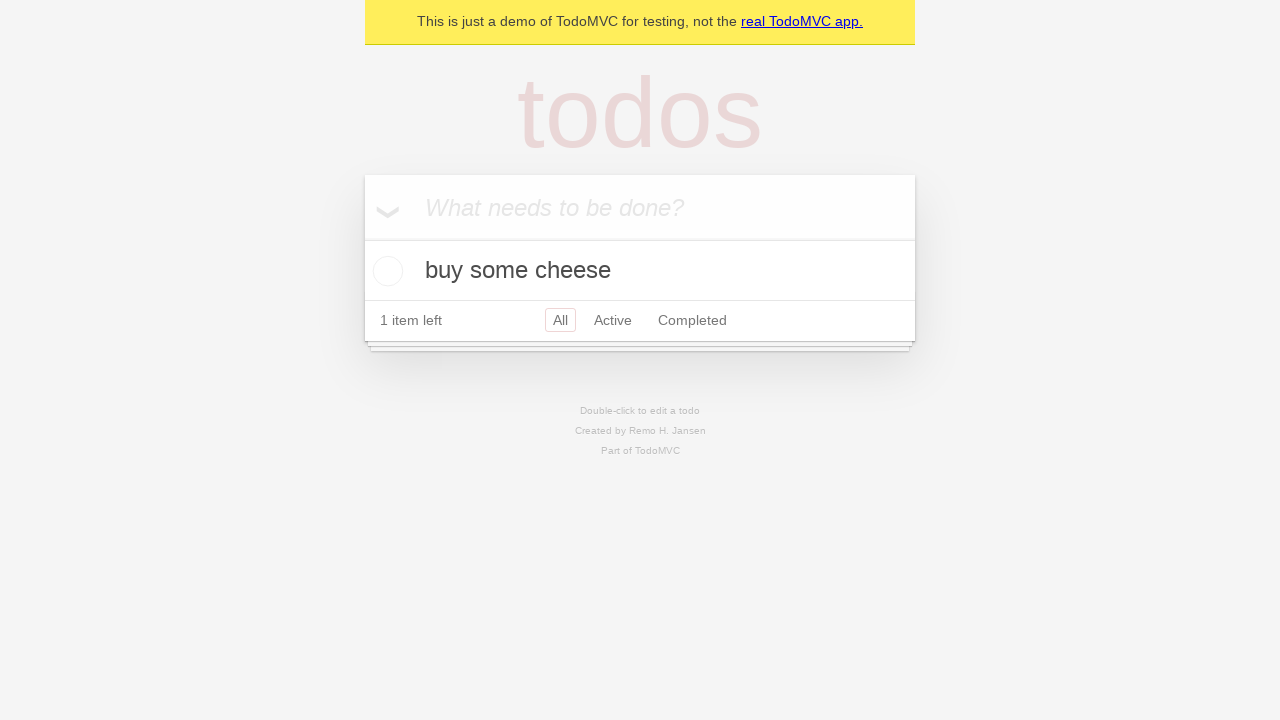

Filled todo input with 'feed the cat' on internal:attr=[placeholder="What needs to be done?"i]
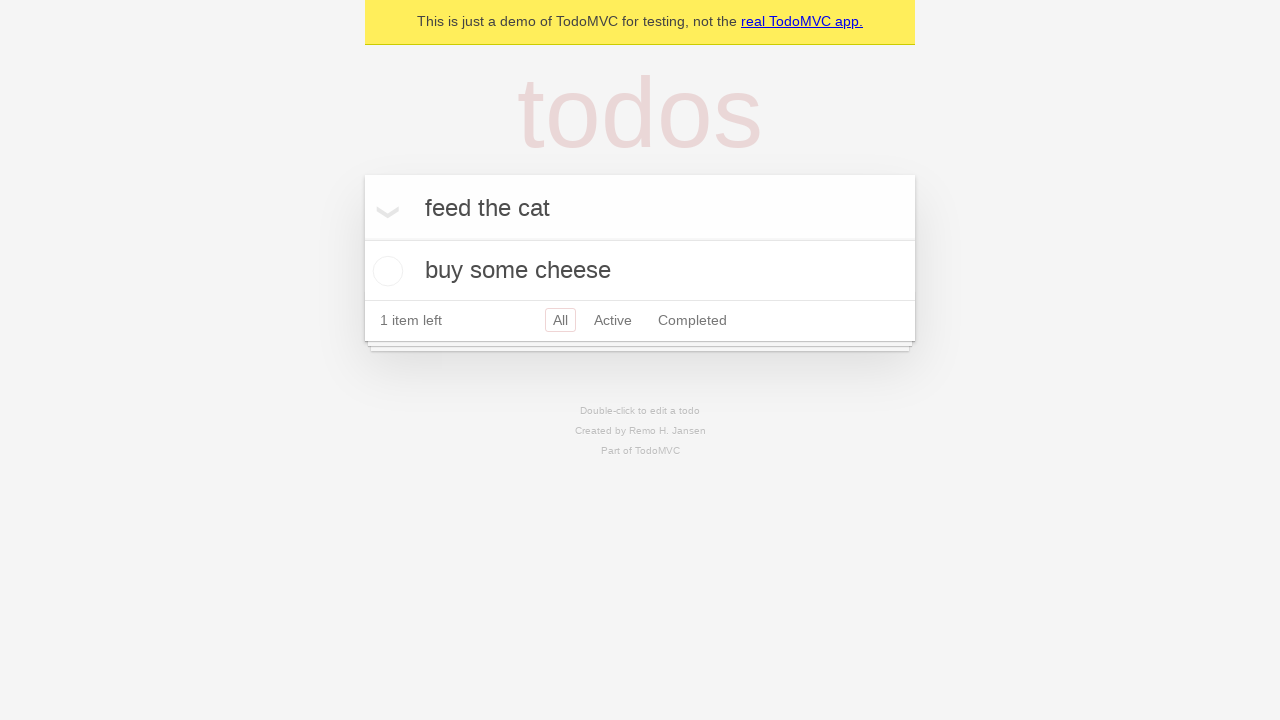

Pressed Enter to create second todo on internal:attr=[placeholder="What needs to be done?"i]
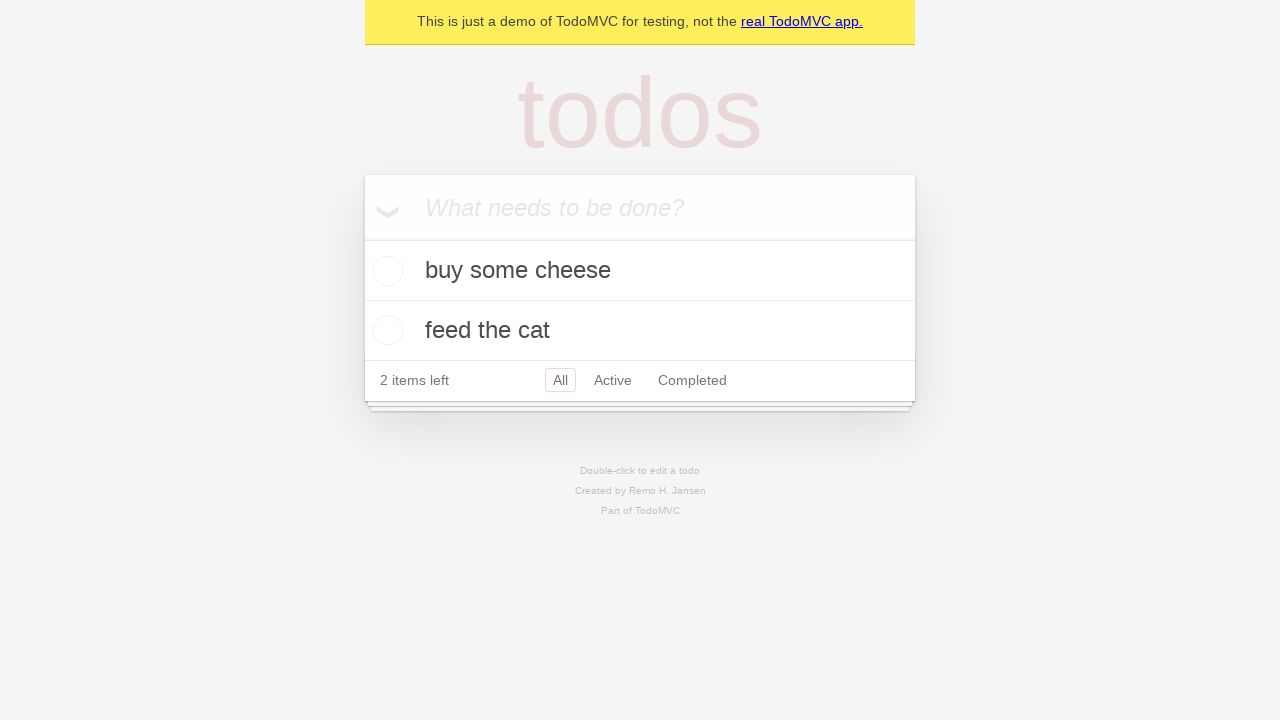

Filled todo input with 'book a doctors appointment' on internal:attr=[placeholder="What needs to be done?"i]
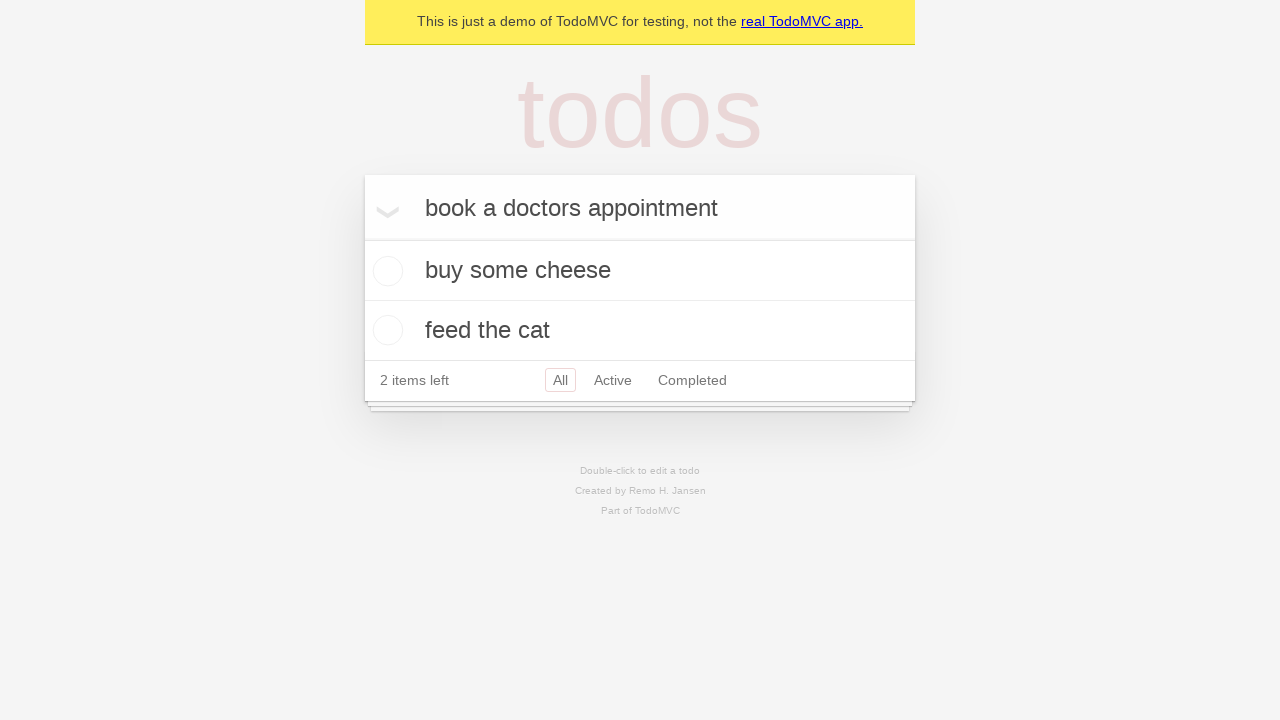

Pressed Enter to create third todo on internal:attr=[placeholder="What needs to be done?"i]
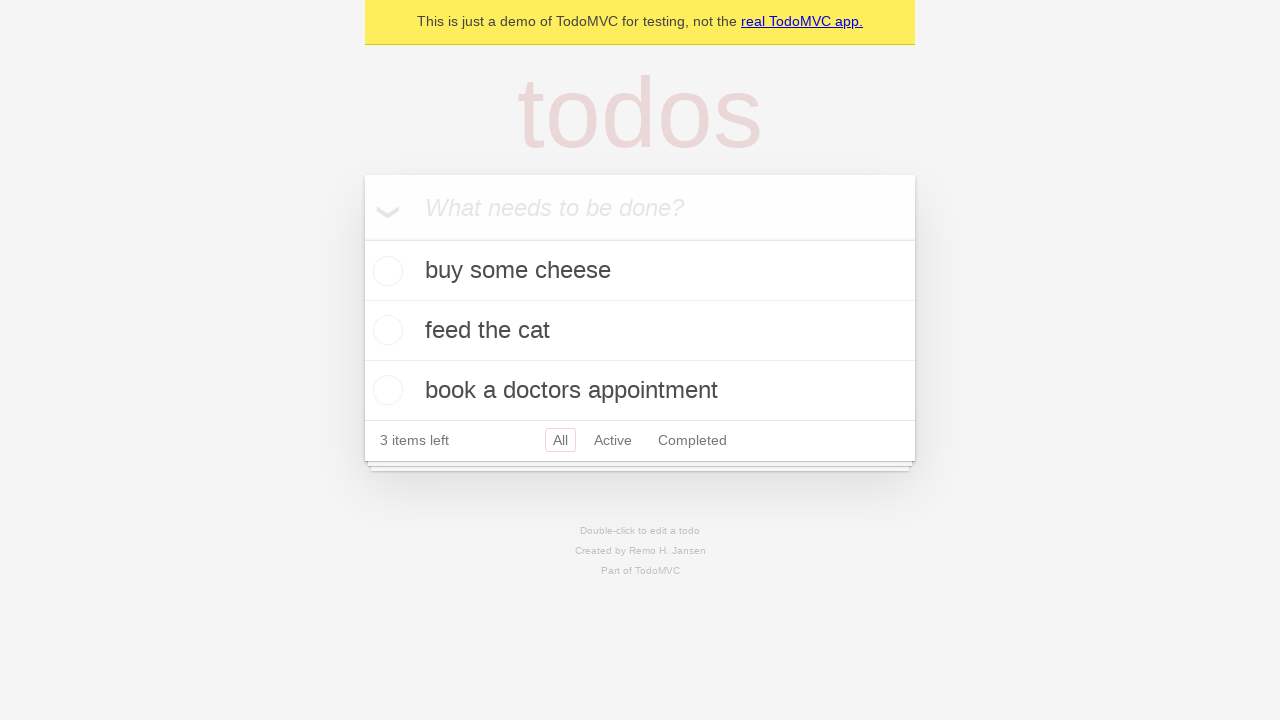

Verified that all 3 todos were created and count displays '3 items left'
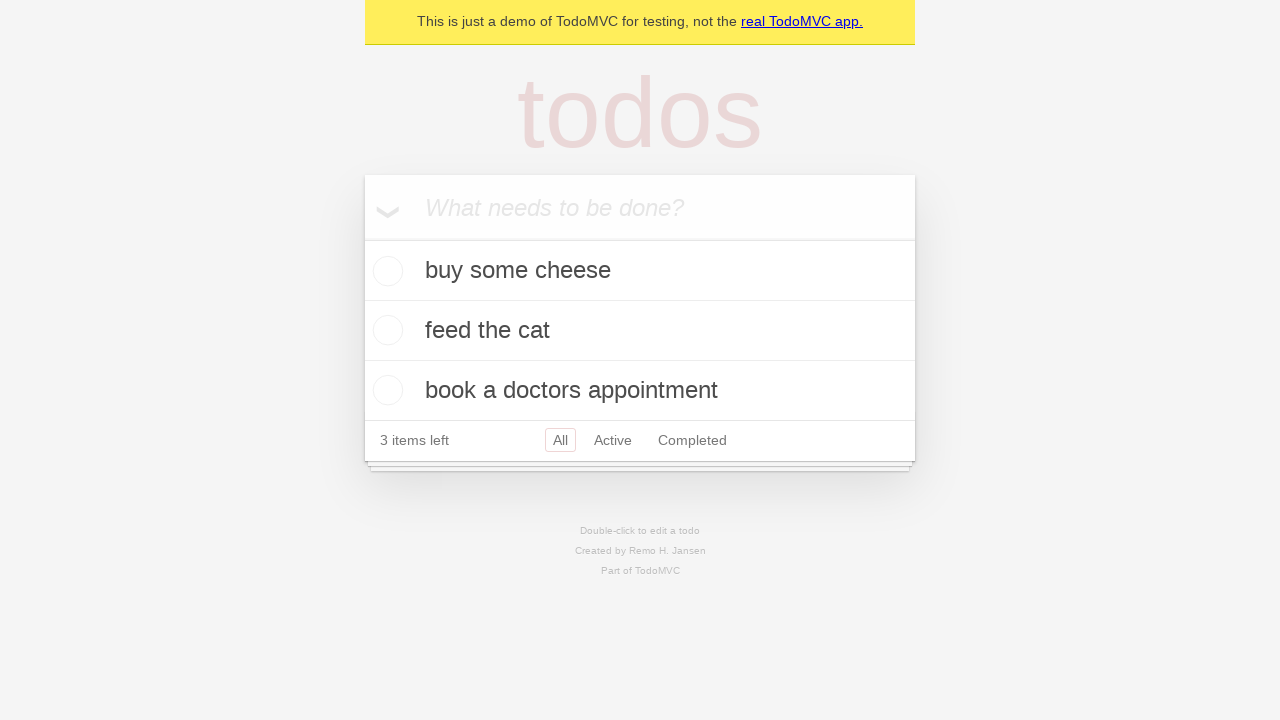

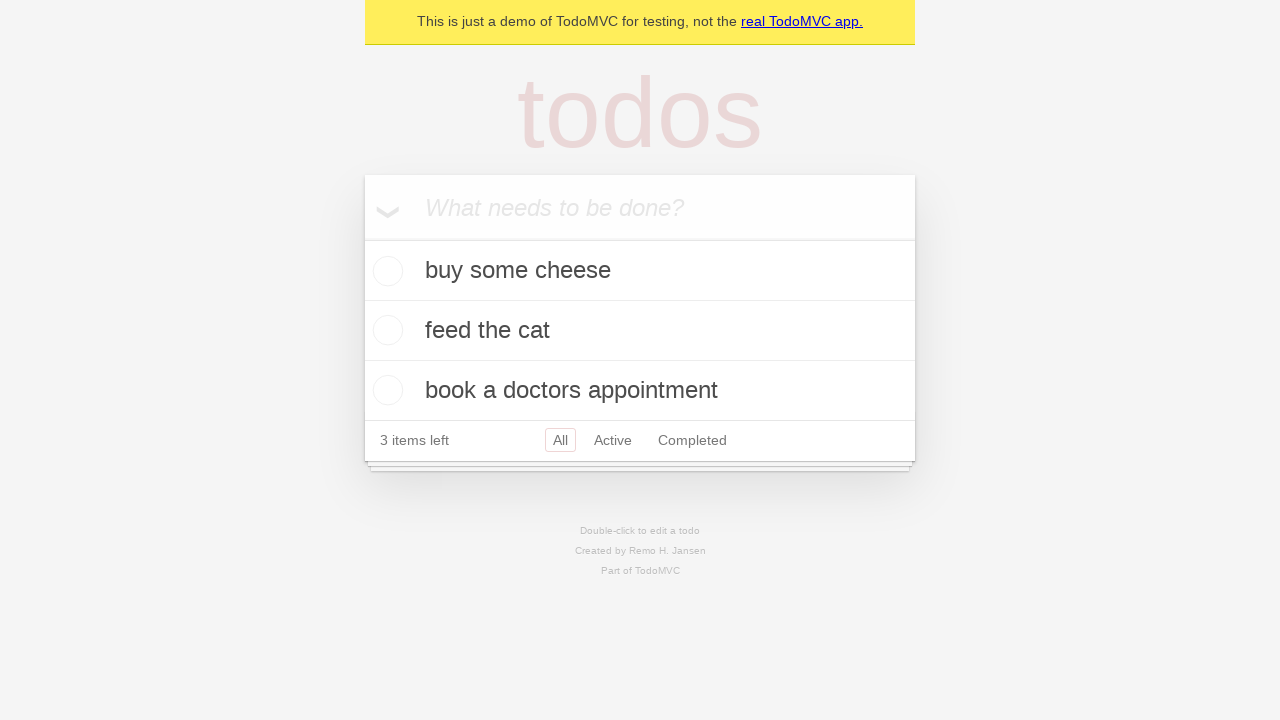